Tests that edits are cancelled when pressing Escape key

Starting URL: https://demo.playwright.dev/todomvc

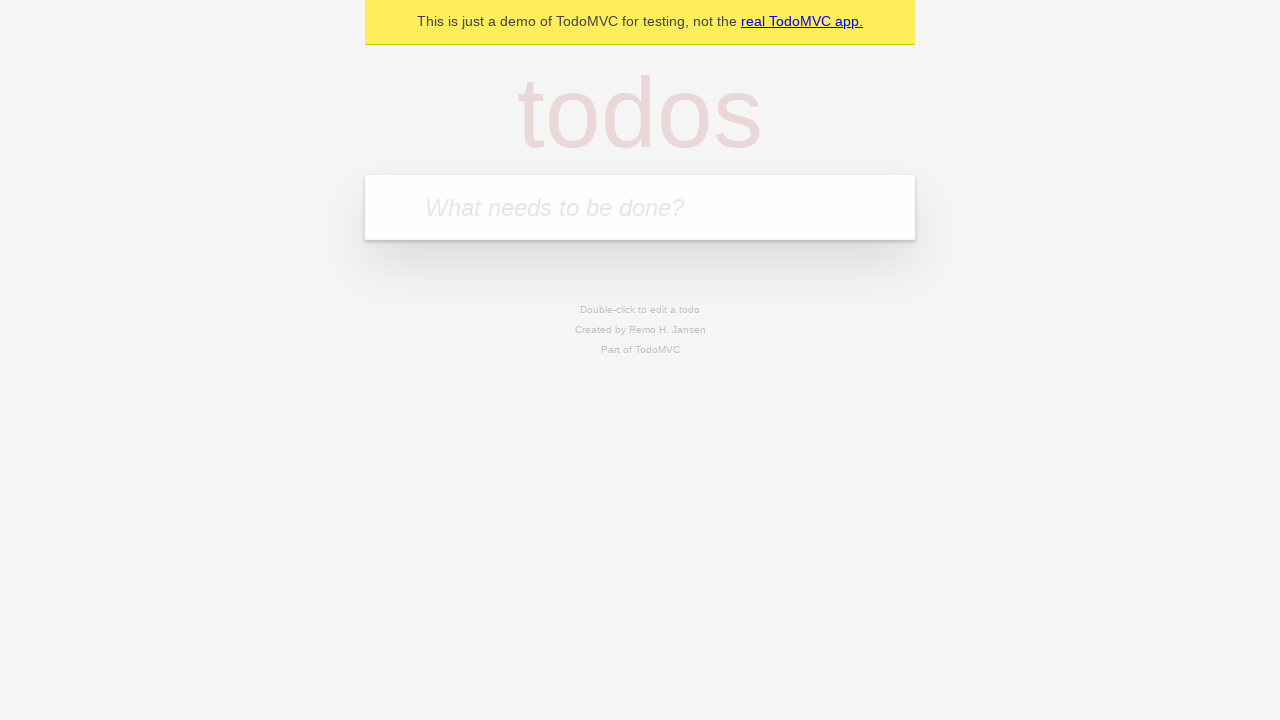

Filled new todo input with 'buy some cheese' on .new-todo
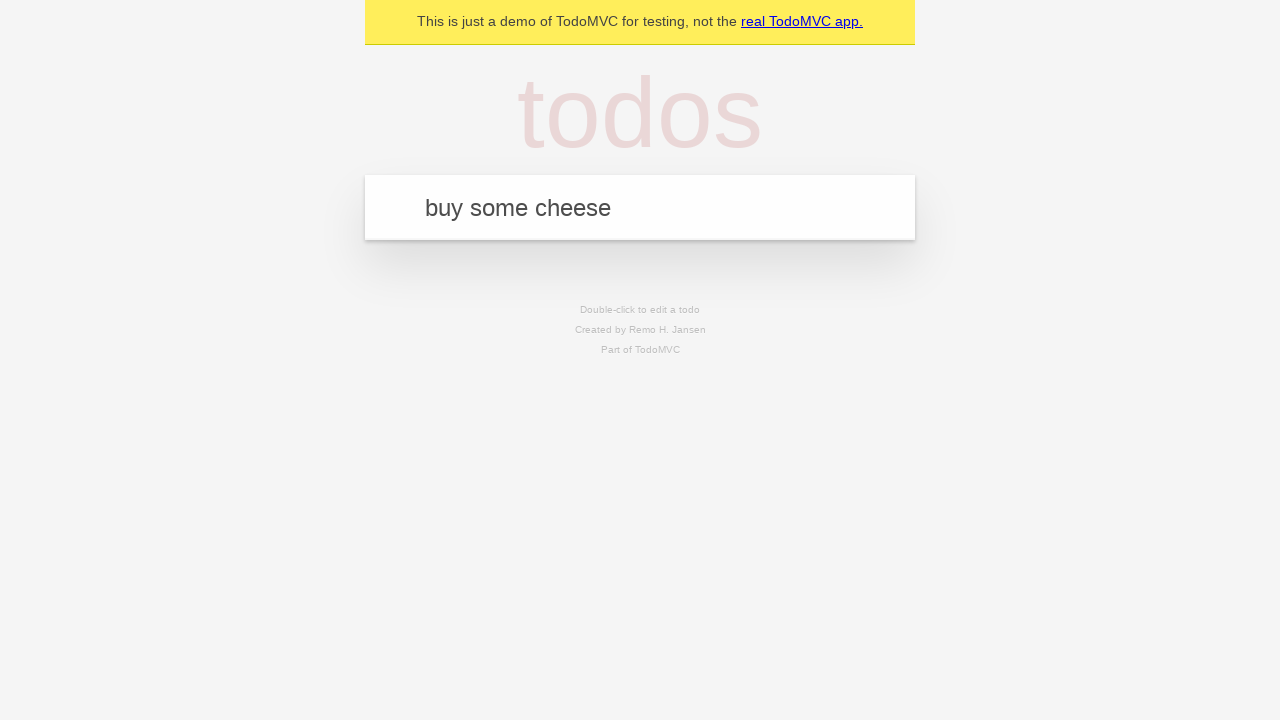

Pressed Enter to create first todo on .new-todo
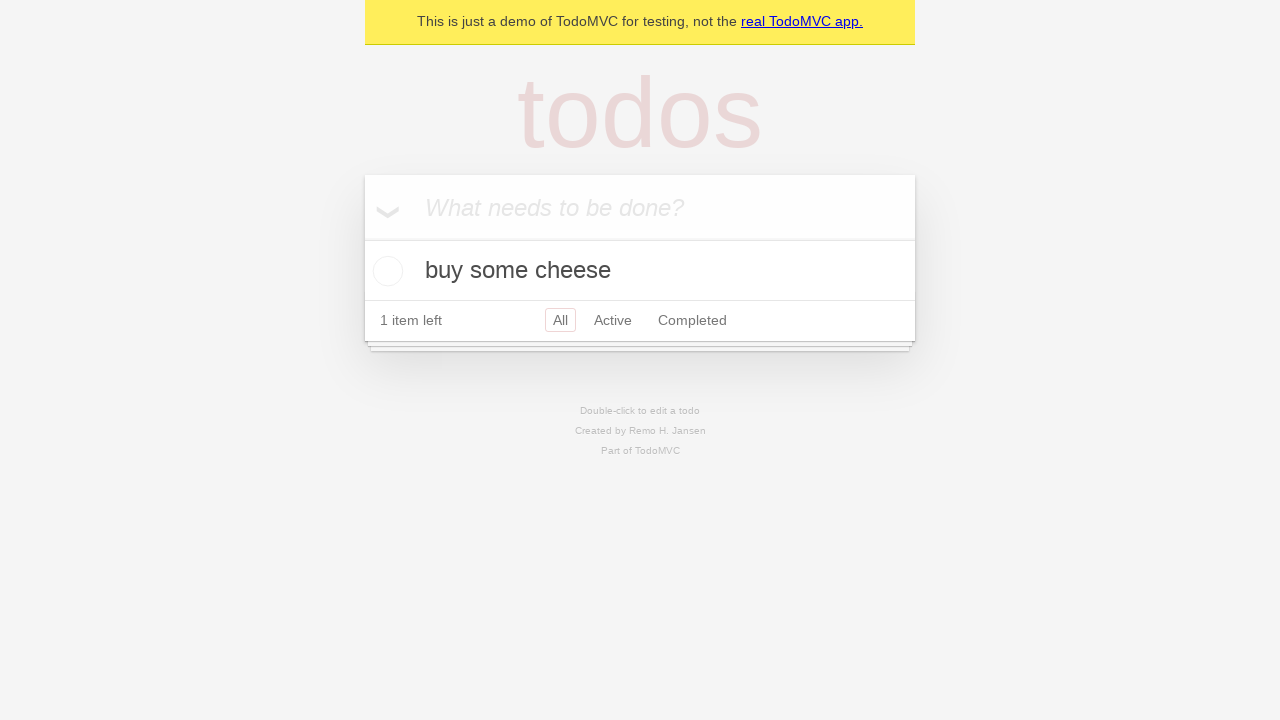

Filled new todo input with 'feed the cat' on .new-todo
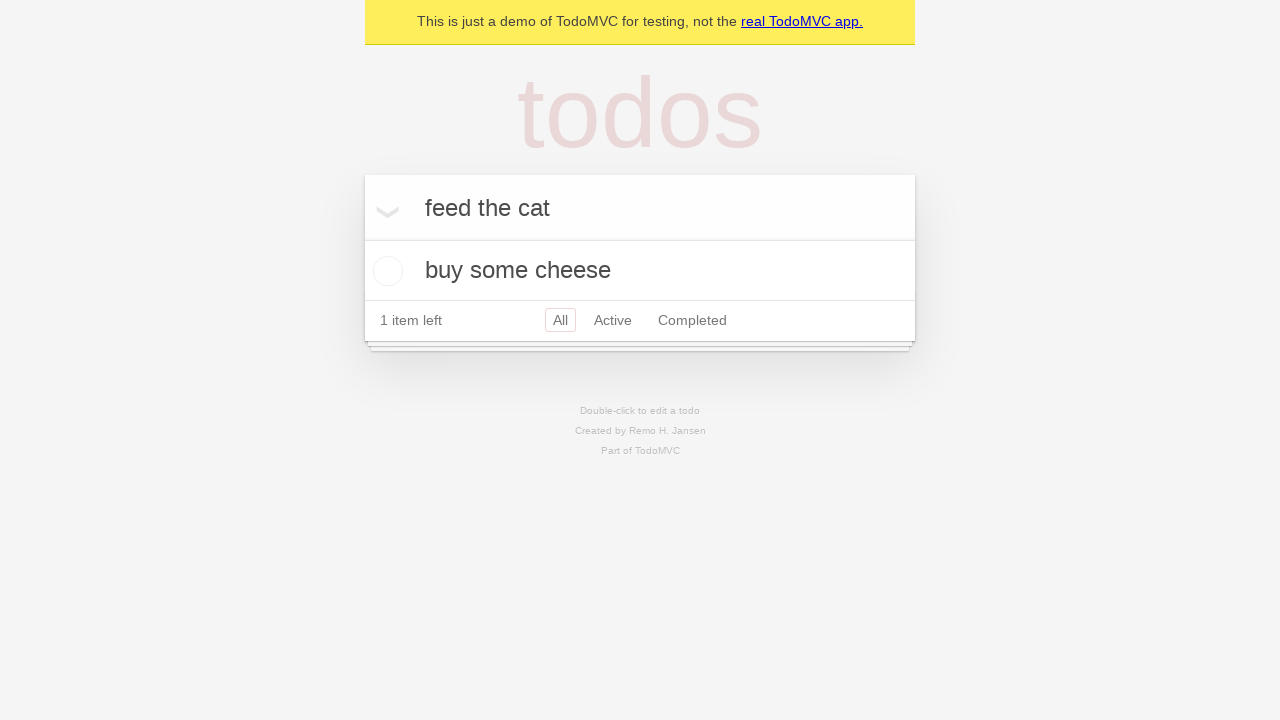

Pressed Enter to create second todo on .new-todo
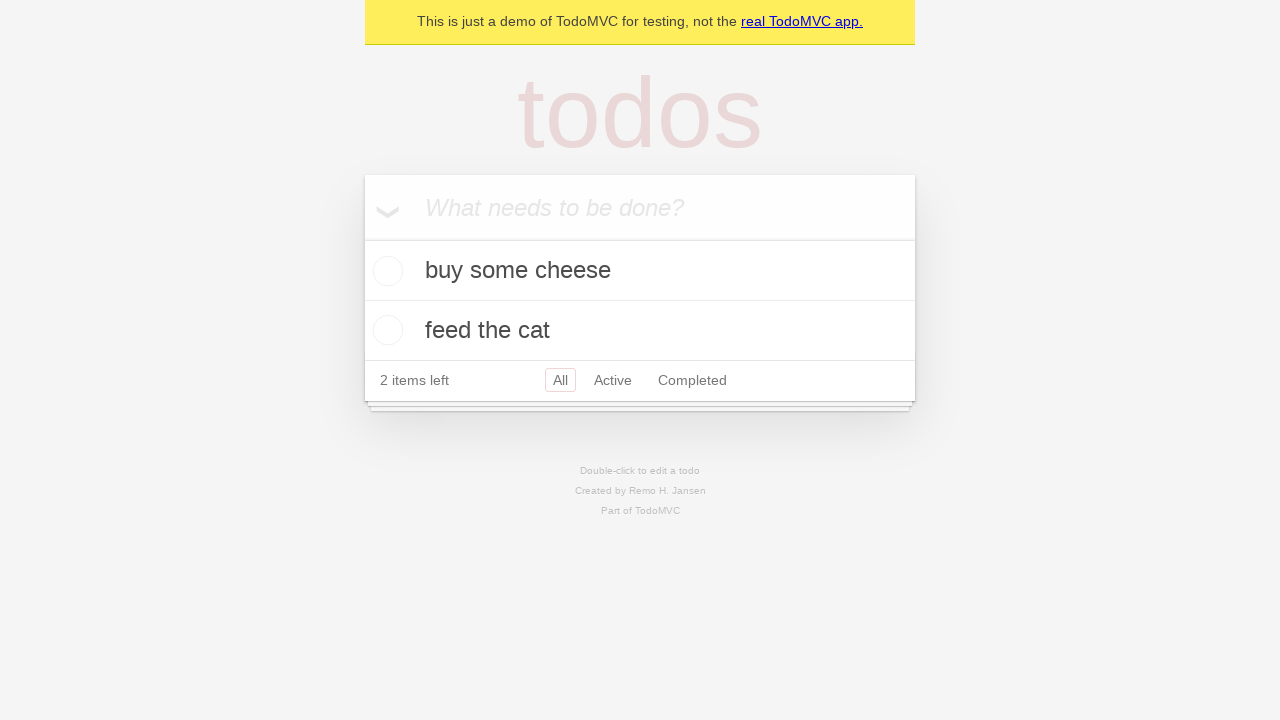

Filled new todo input with 'book a doctors appointment' on .new-todo
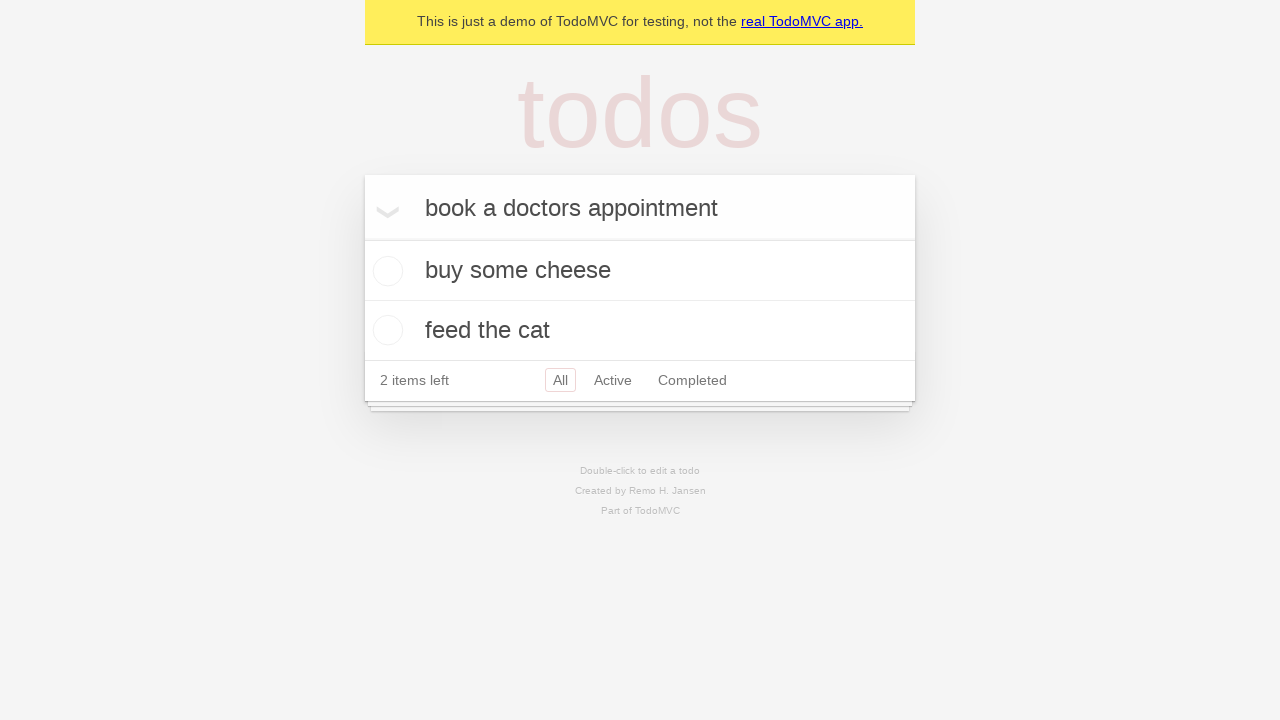

Pressed Enter to create third todo on .new-todo
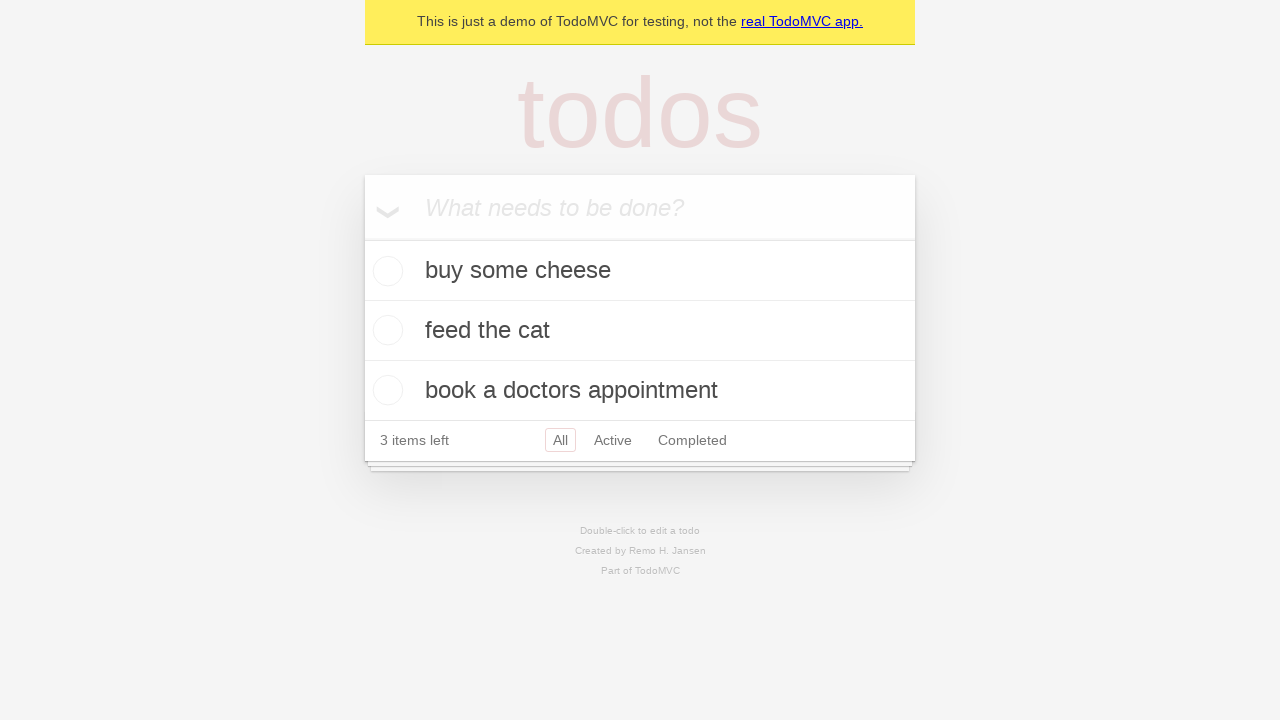

Double-clicked second todo to enter edit mode at (640, 331) on .todo-list li >> nth=1
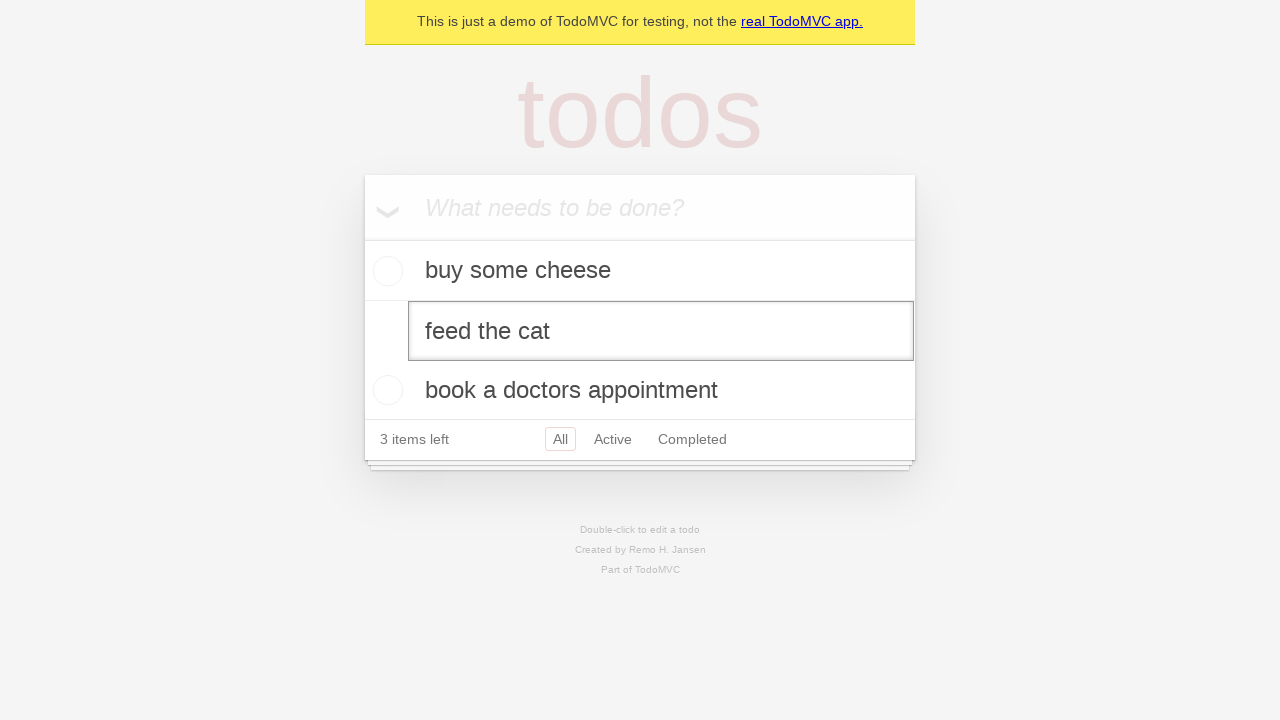

Pressed Escape to cancel edit and verify changes were not saved on .todo-list li >> nth=1 >> .edit
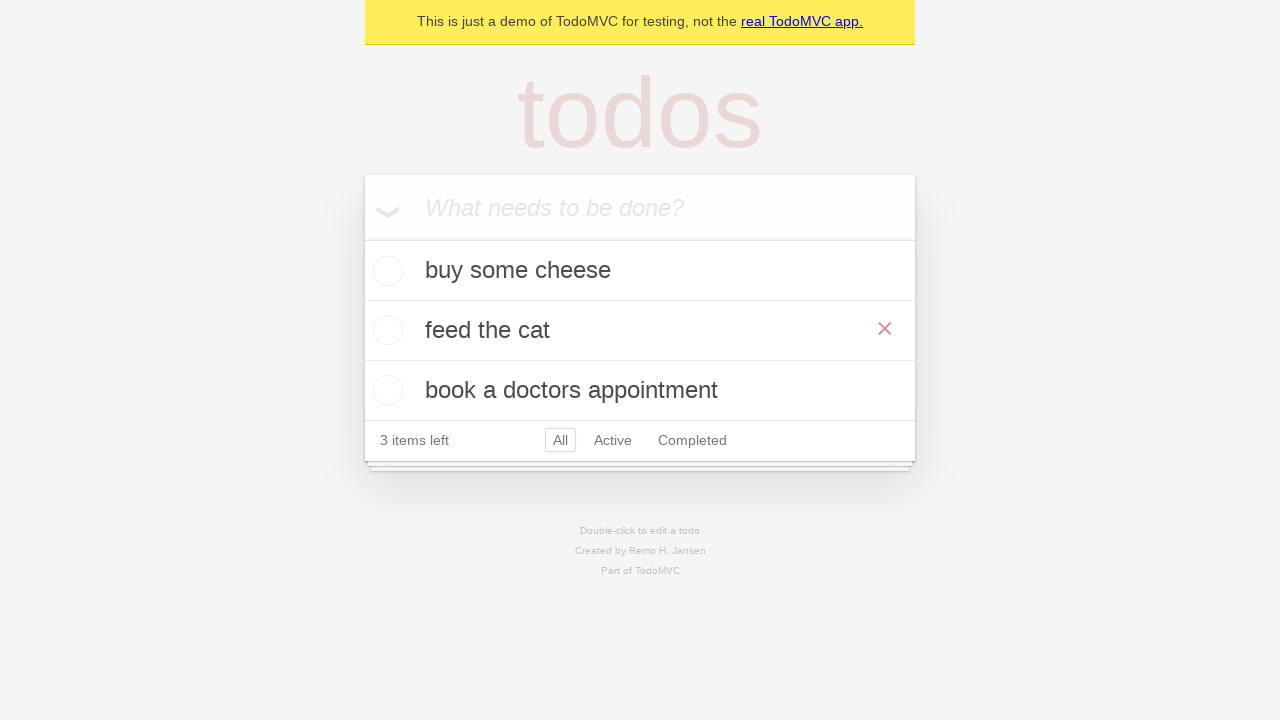

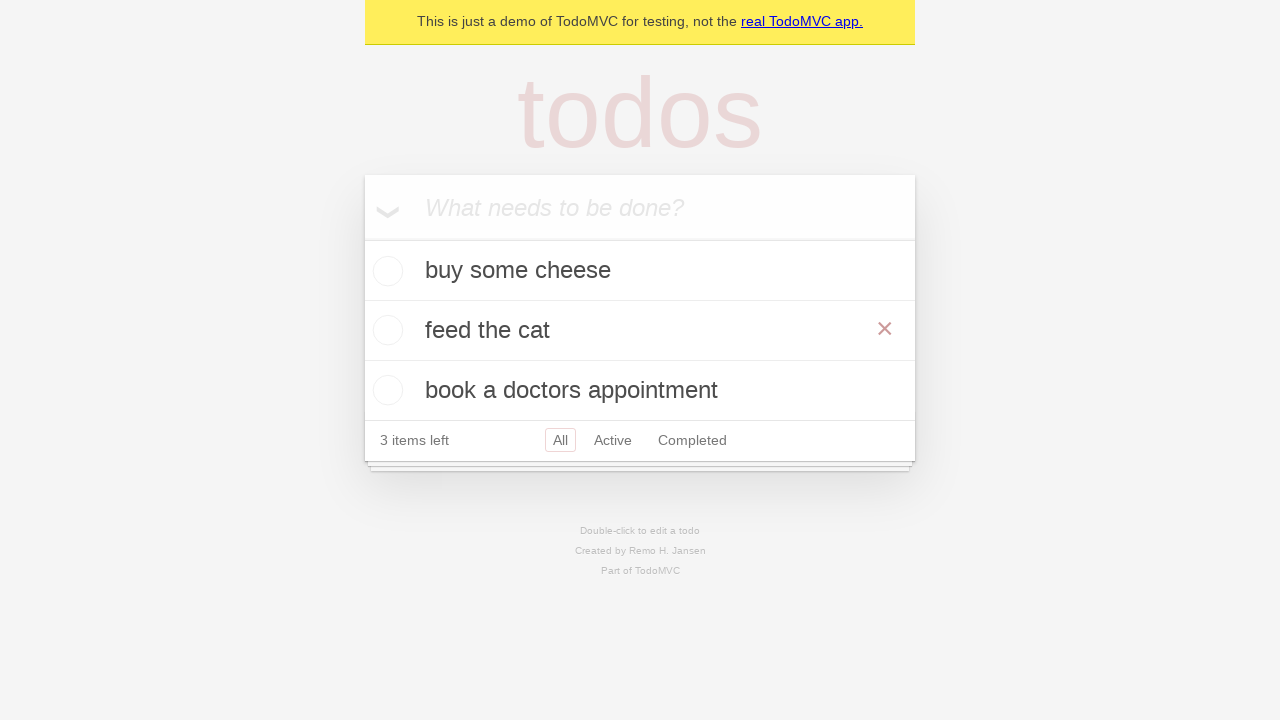